Tests that the error message can be dismissed by clicking the close button

Starting URL: https://the-internet.herokuapp.com/login

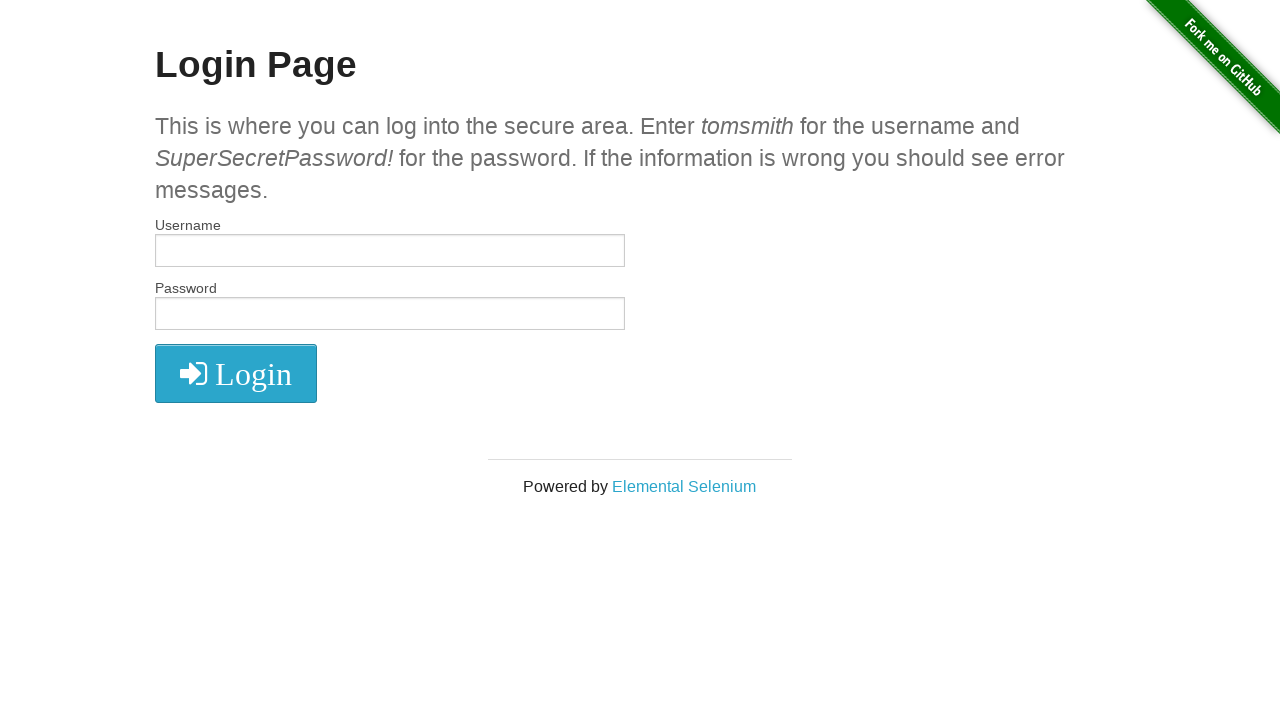

Clicked login button without credentials to trigger error at (236, 374) on .fa-sign-in
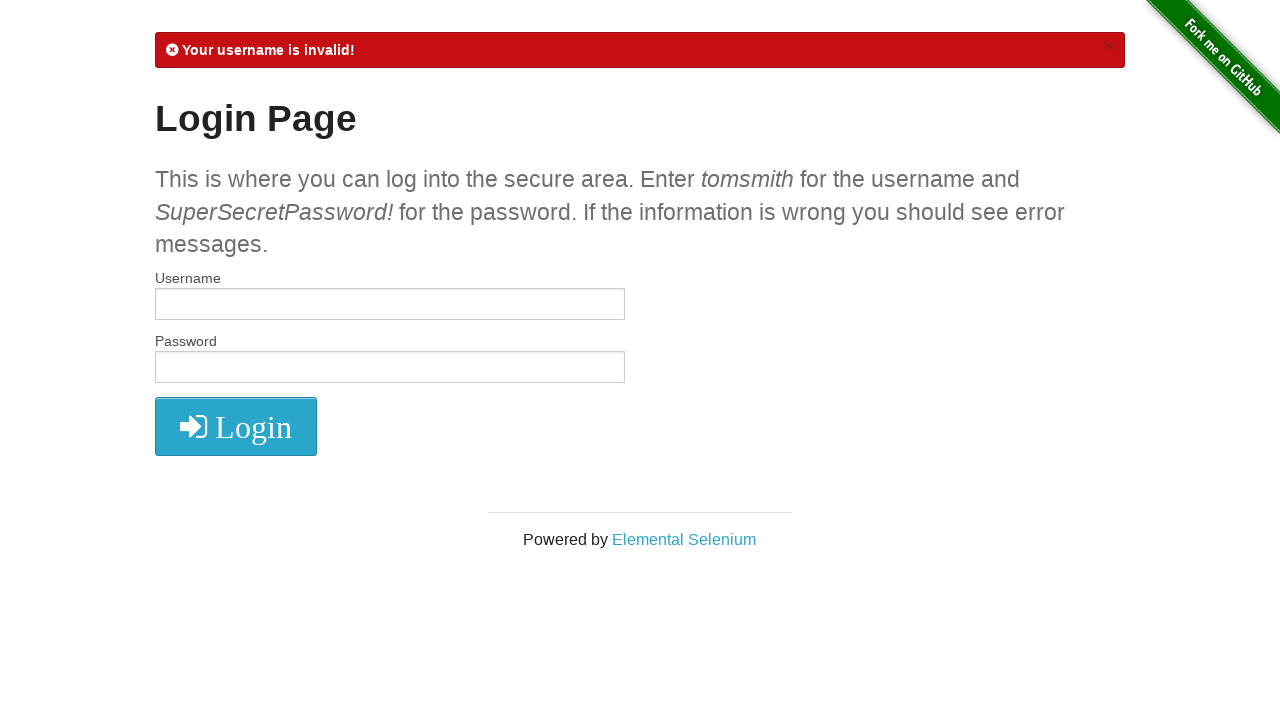

Located error message element
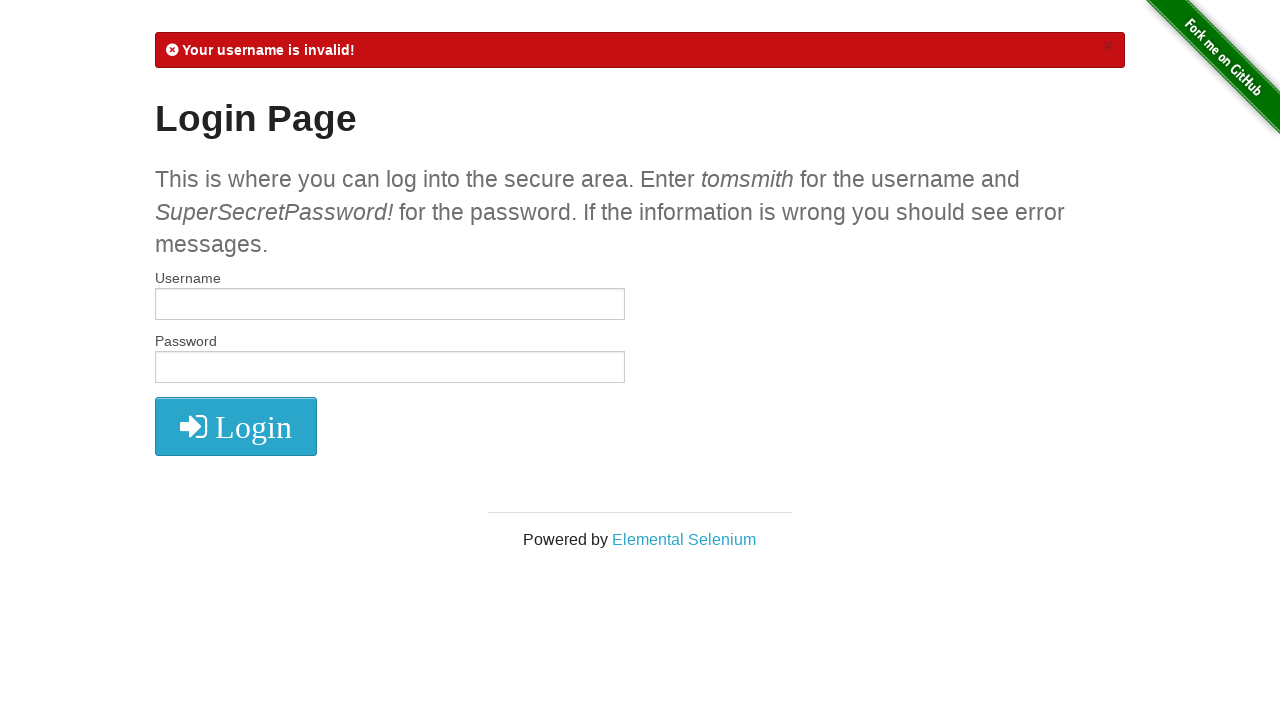

Verified error message is displayed
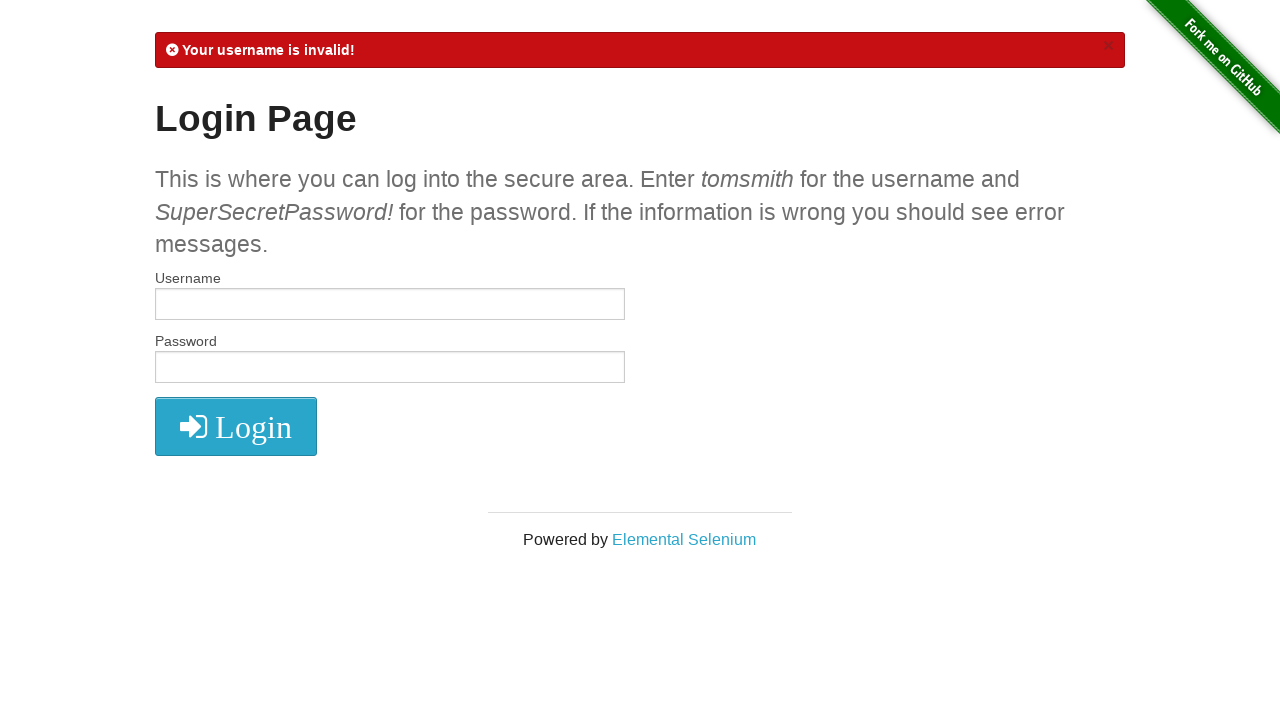

Clicked close button on error message at (1108, 46) on .close
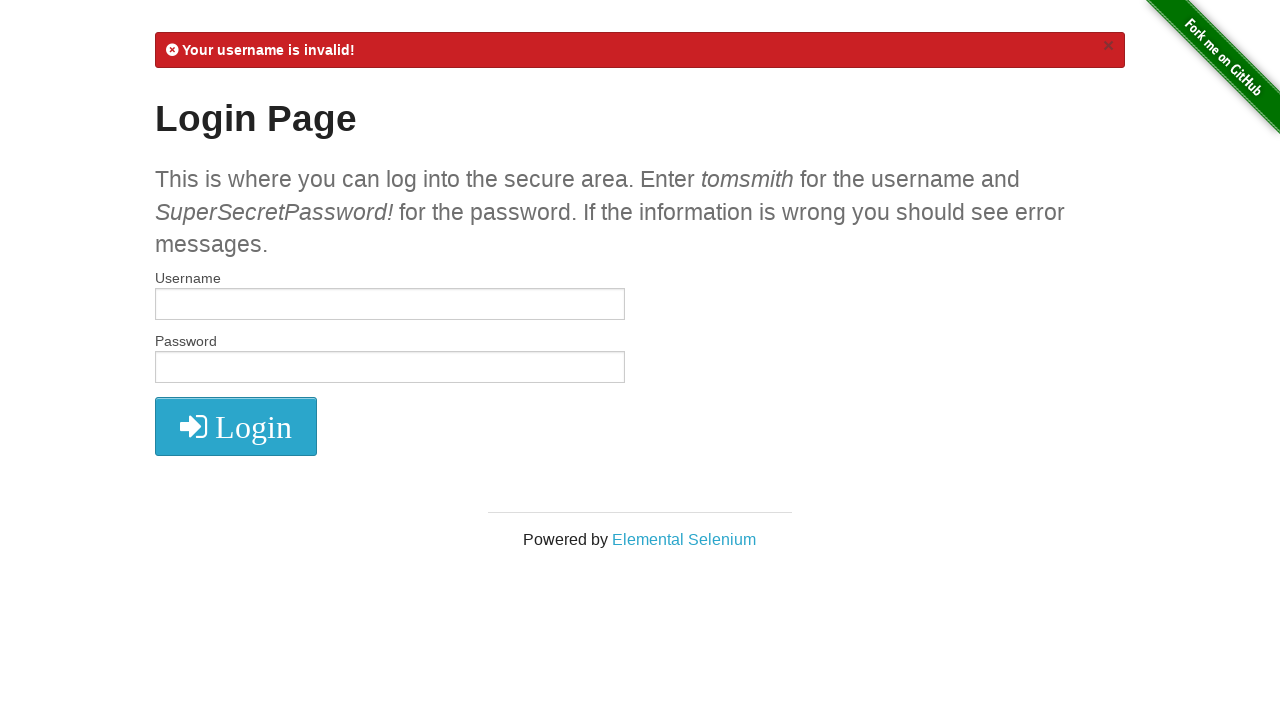

Error message disappeared after clicking close button
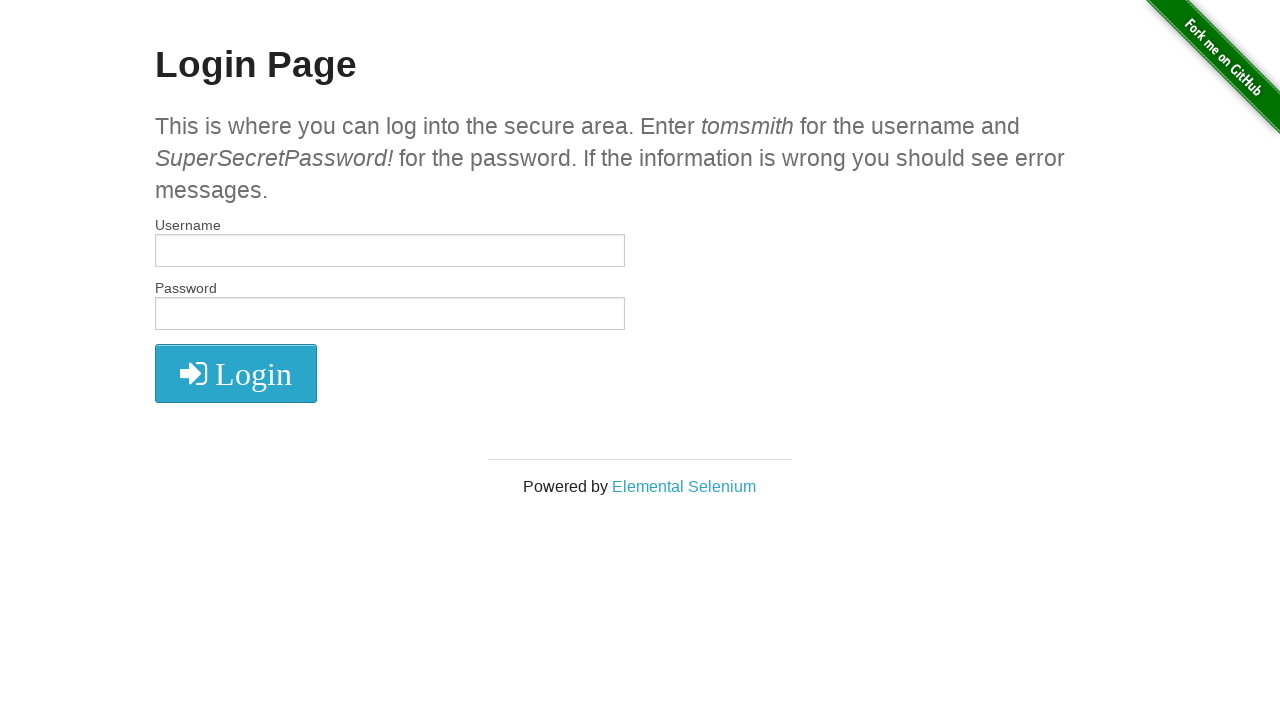

Verified error message is no longer visible
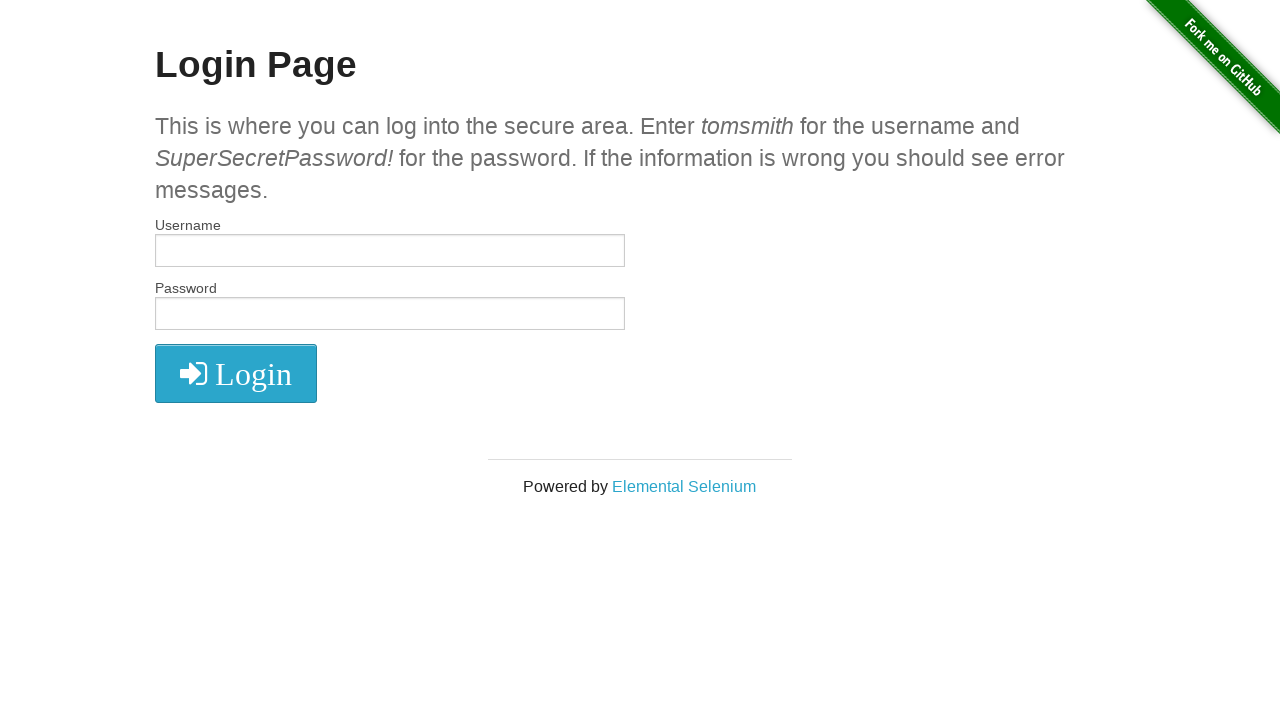

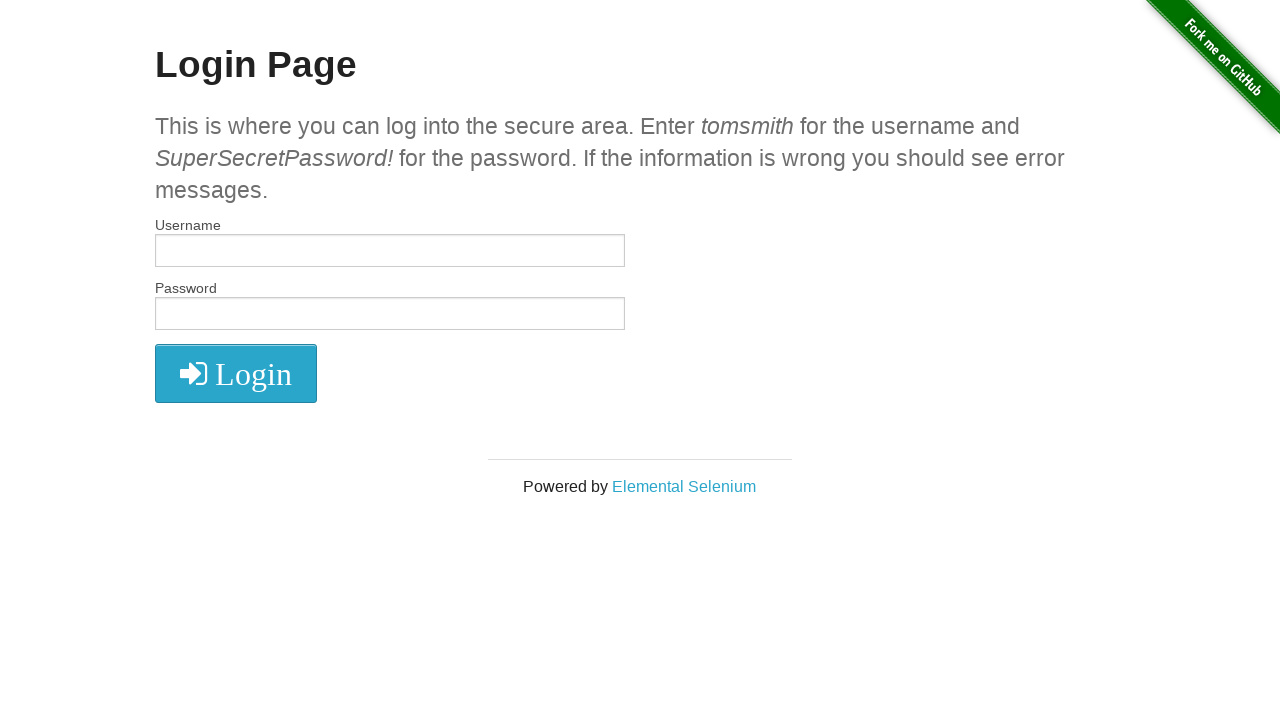